Tests un-marking todo items as complete by unchecking their checkboxes

Starting URL: https://demo.playwright.dev/todomvc

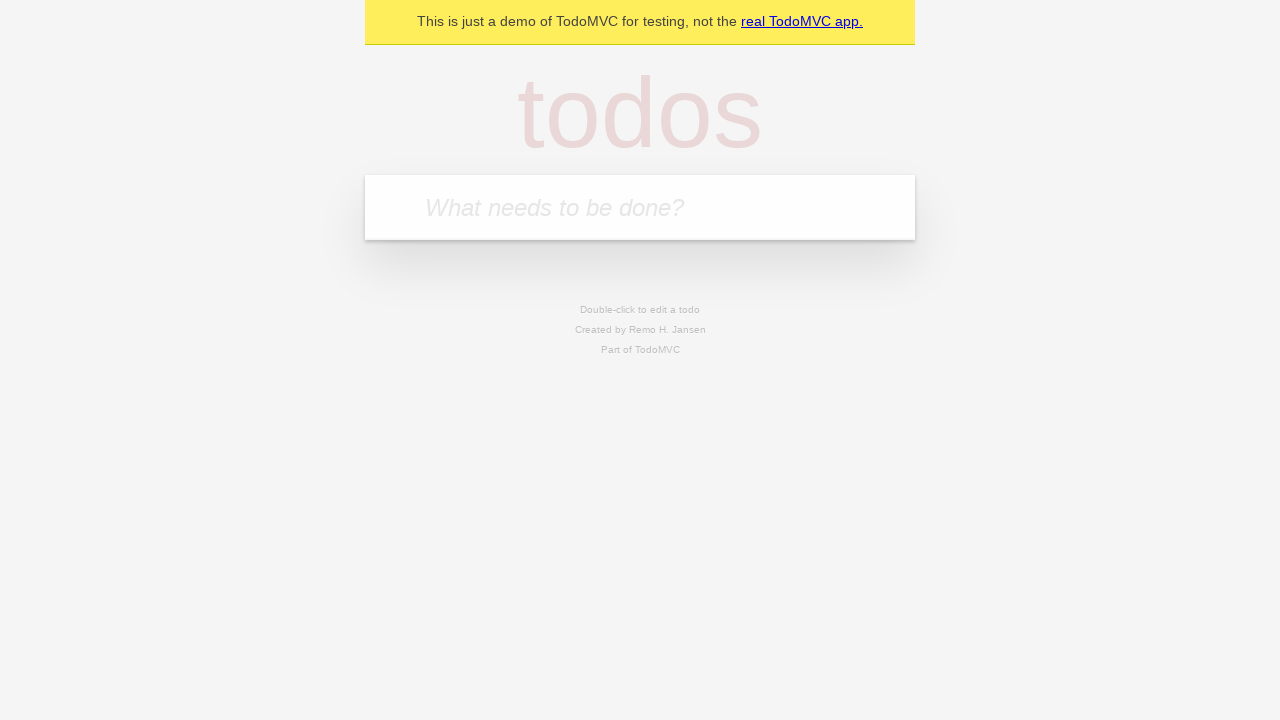

Located the 'What needs to be done?' input field
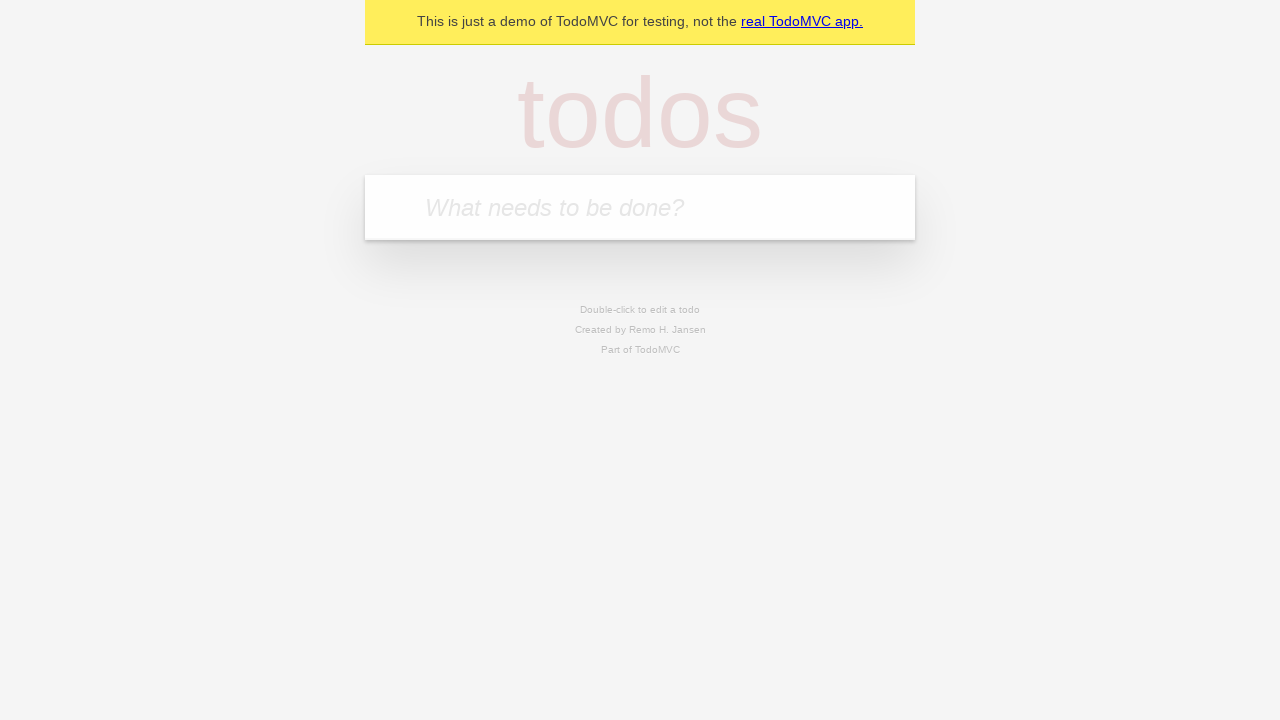

Filled todo input with 'buy some cheese' on internal:attr=[placeholder="What needs to be done?"i]
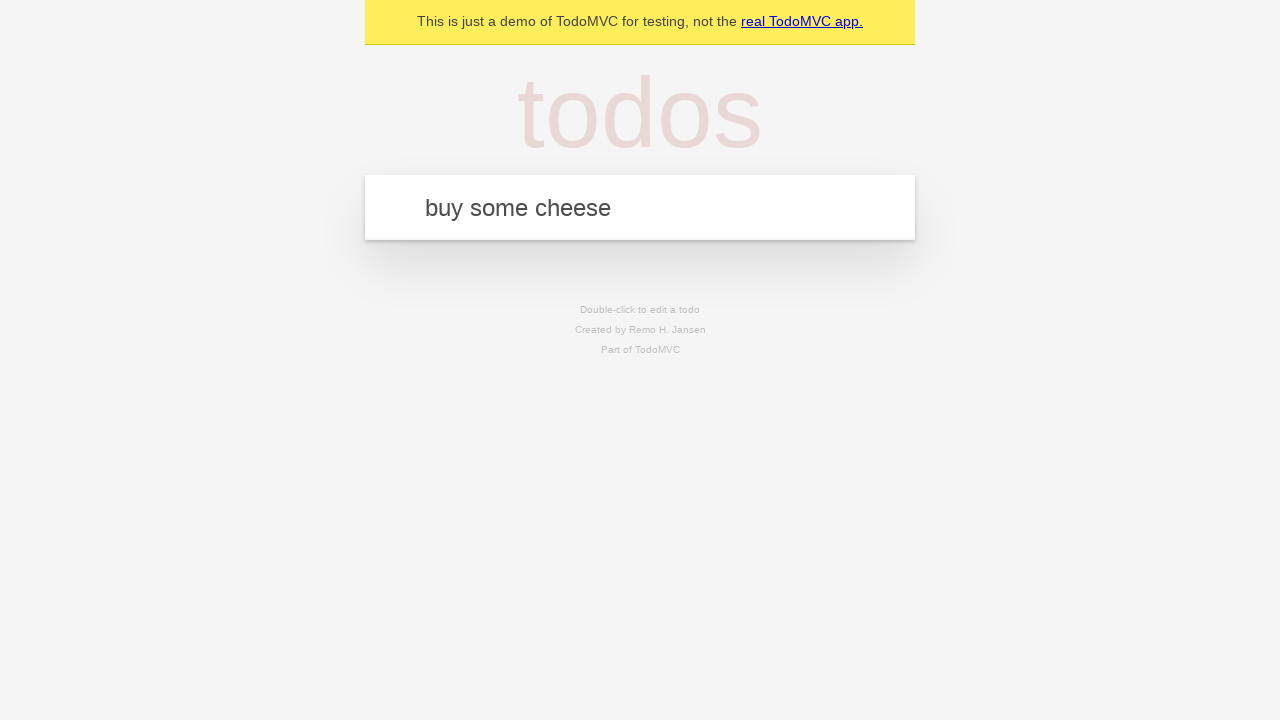

Pressed Enter to add 'buy some cheese' to the todo list on internal:attr=[placeholder="What needs to be done?"i]
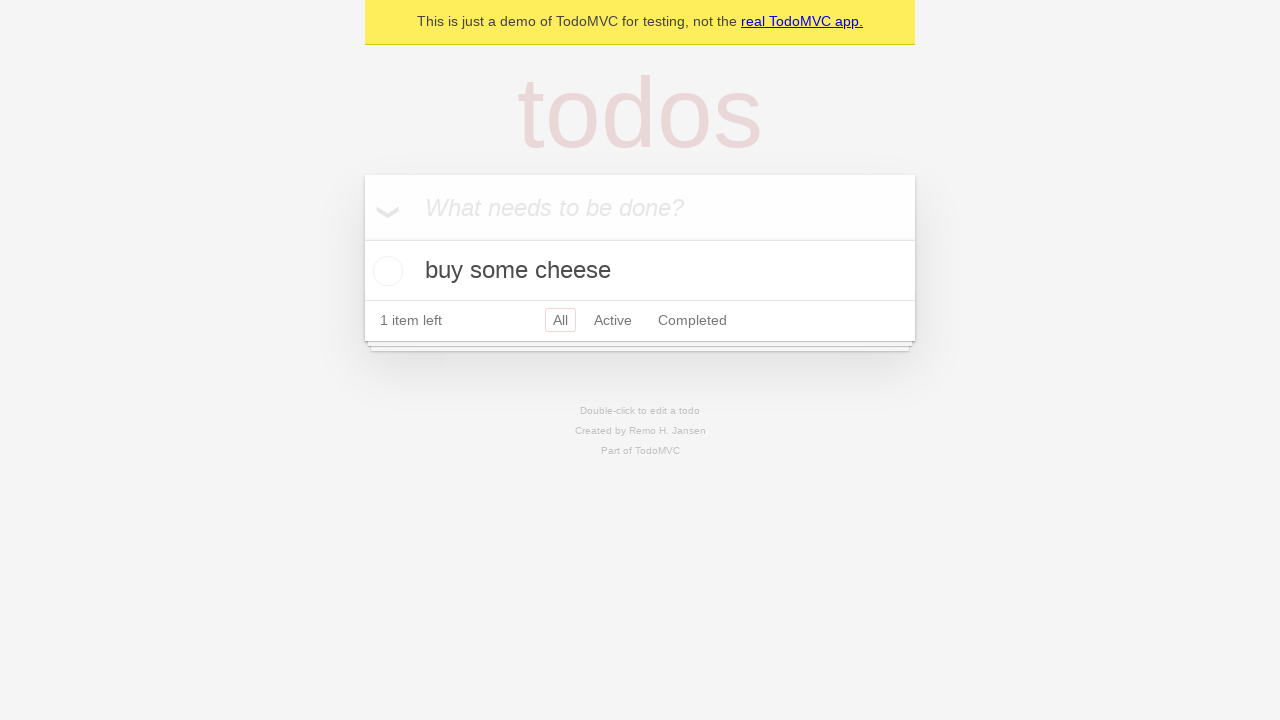

Filled todo input with 'feed the cat' on internal:attr=[placeholder="What needs to be done?"i]
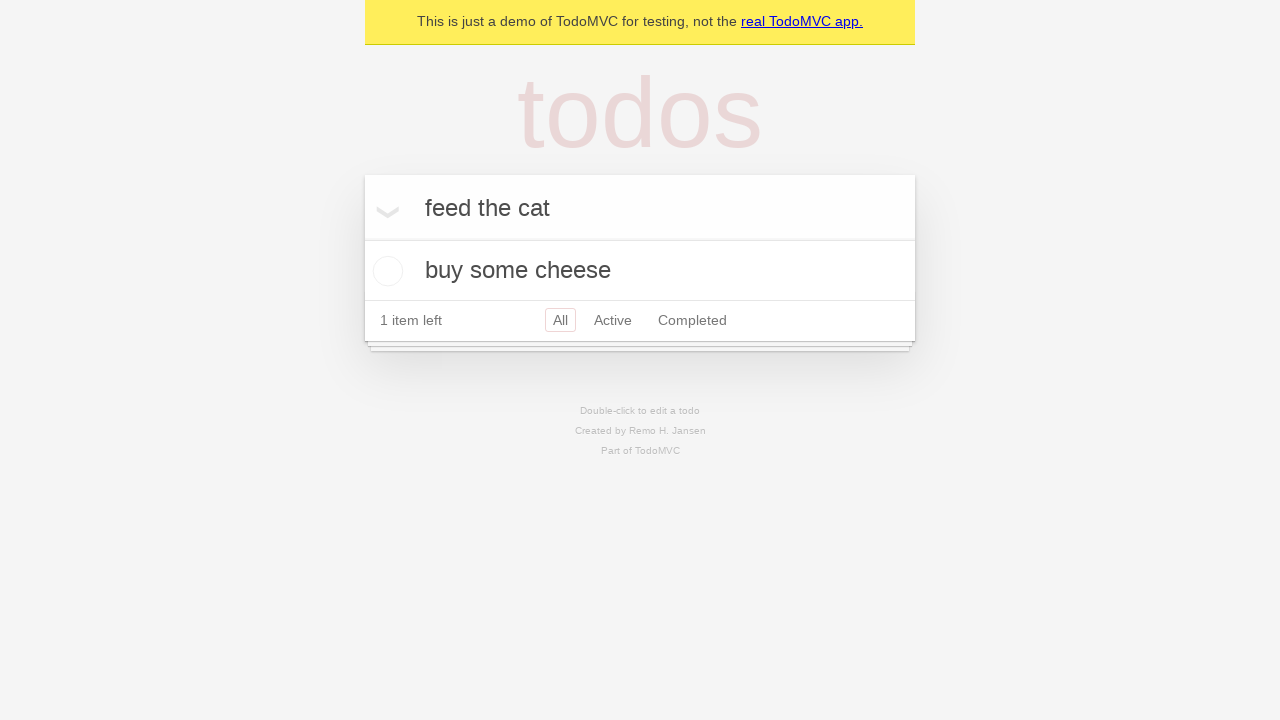

Pressed Enter to add 'feed the cat' to the todo list on internal:attr=[placeholder="What needs to be done?"i]
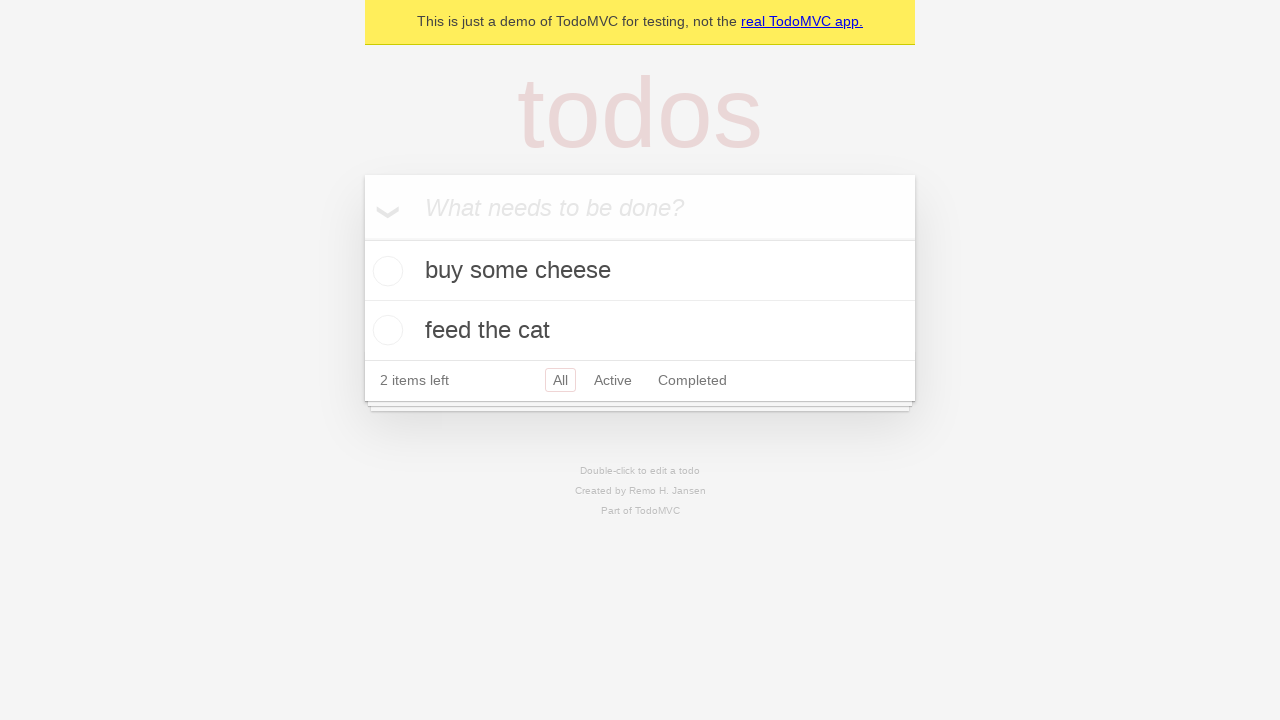

Waited for todo items to appear on the page
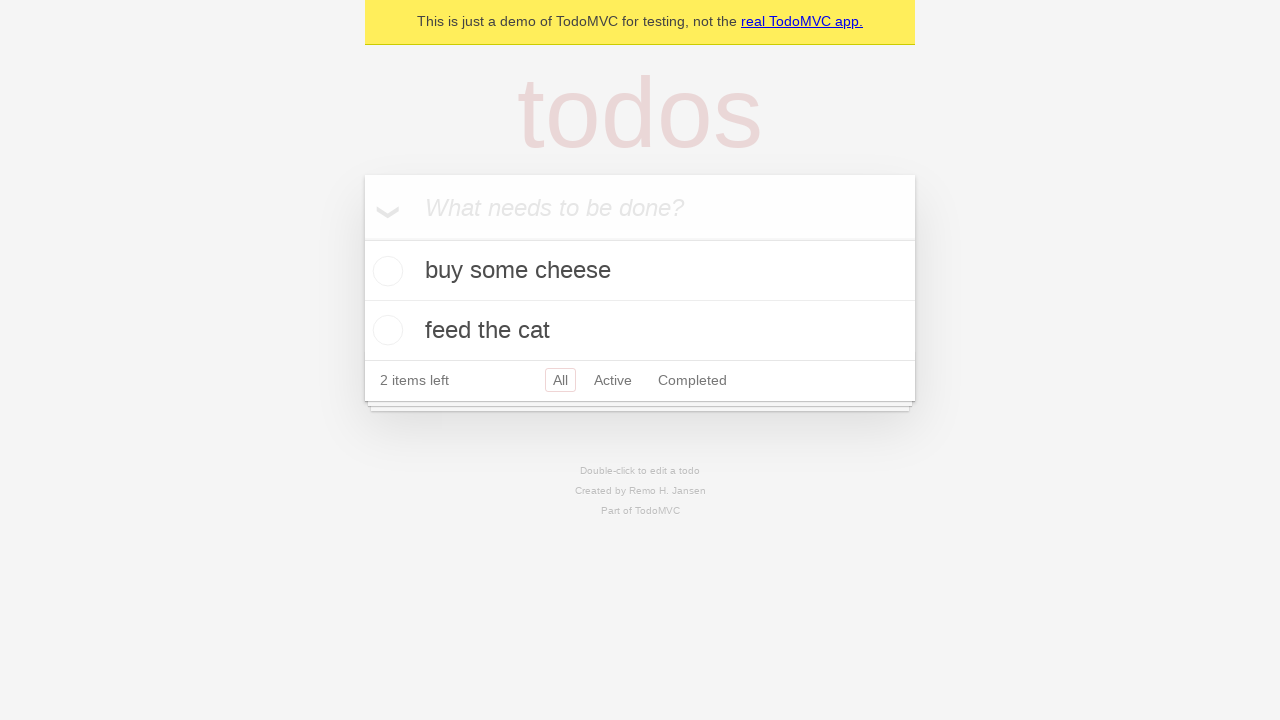

Located the first todo item
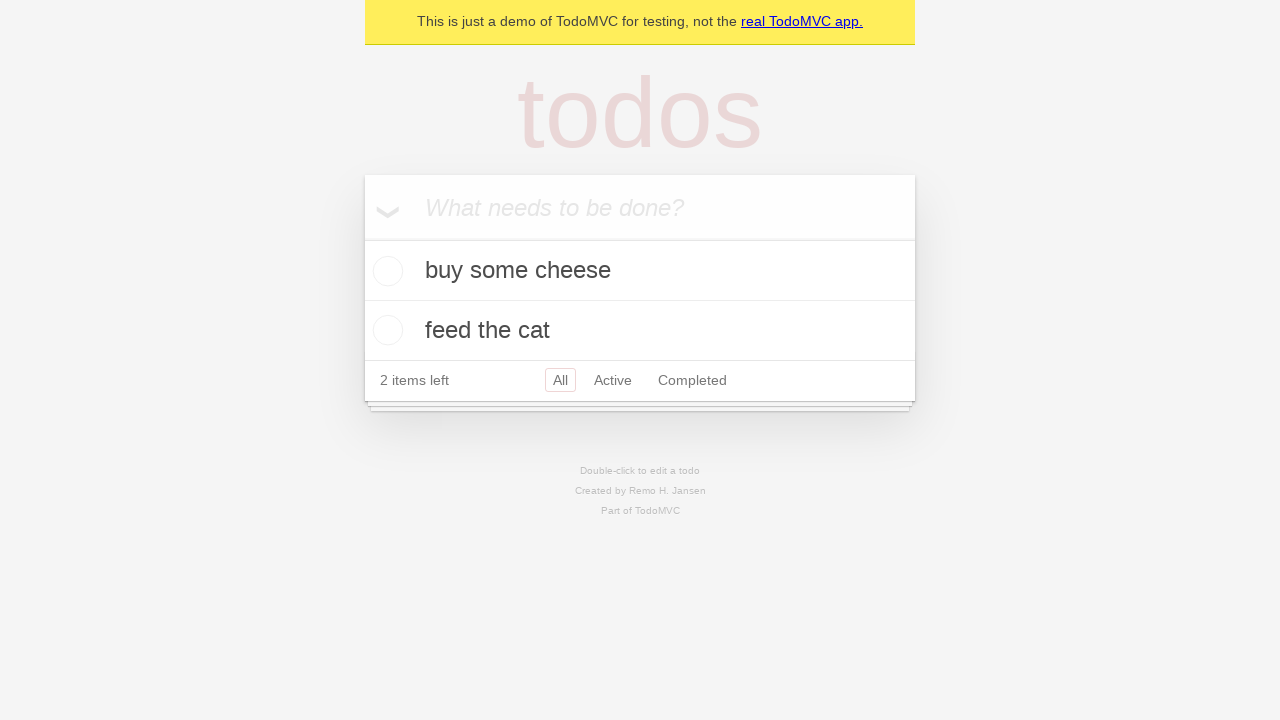

Located the checkbox for the first todo item
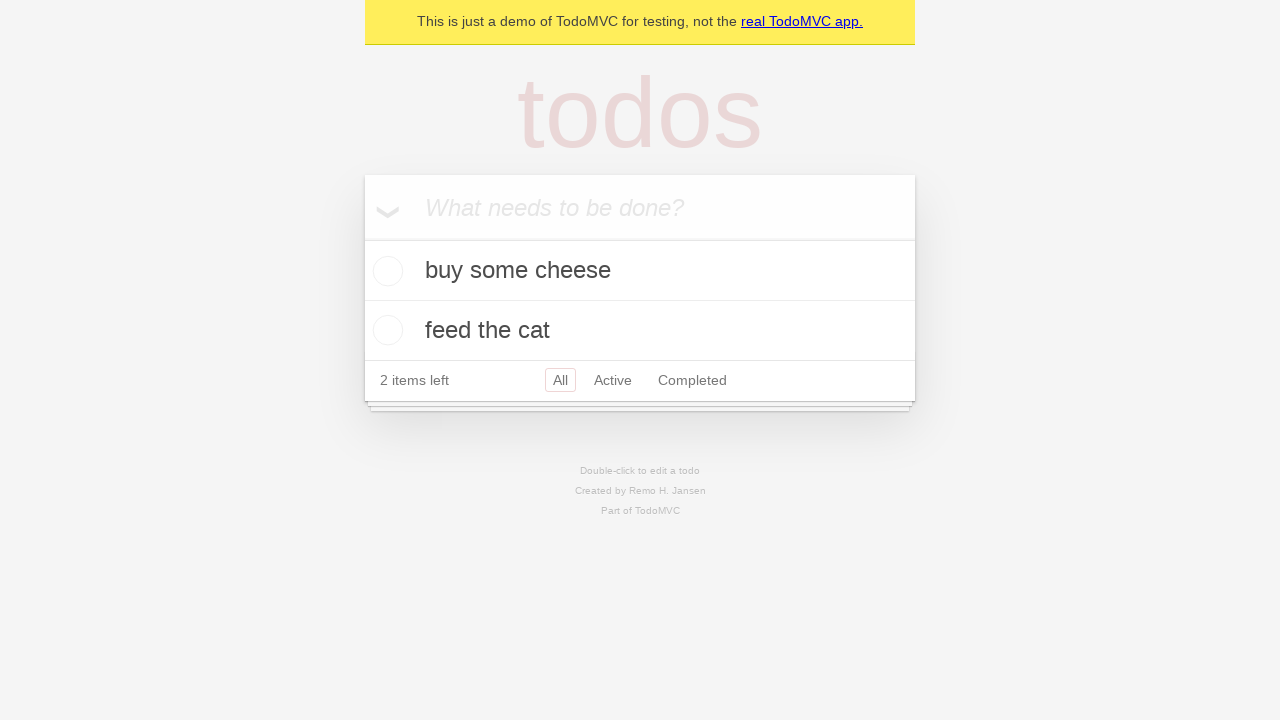

Checked the first todo item as complete at (385, 271) on internal:testid=[data-testid="todo-item"s] >> nth=0 >> internal:role=checkbox
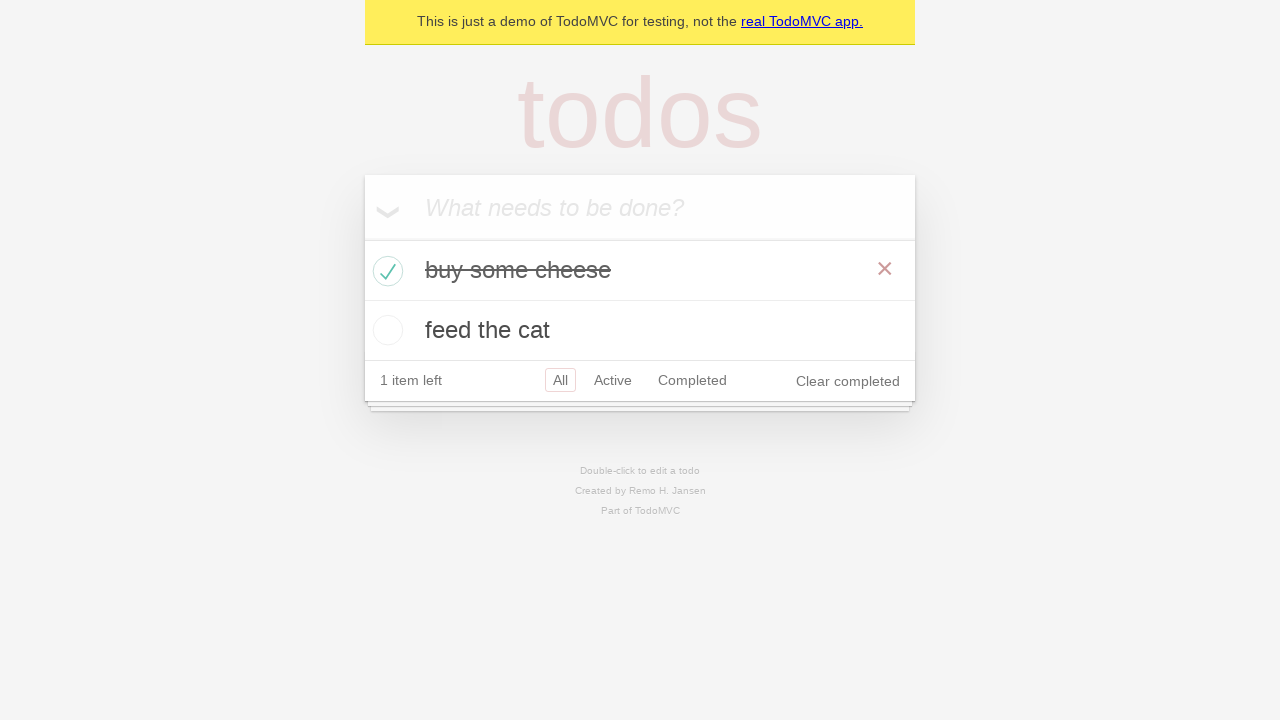

Unchecked the first todo item to mark it as incomplete at (385, 271) on internal:testid=[data-testid="todo-item"s] >> nth=0 >> internal:role=checkbox
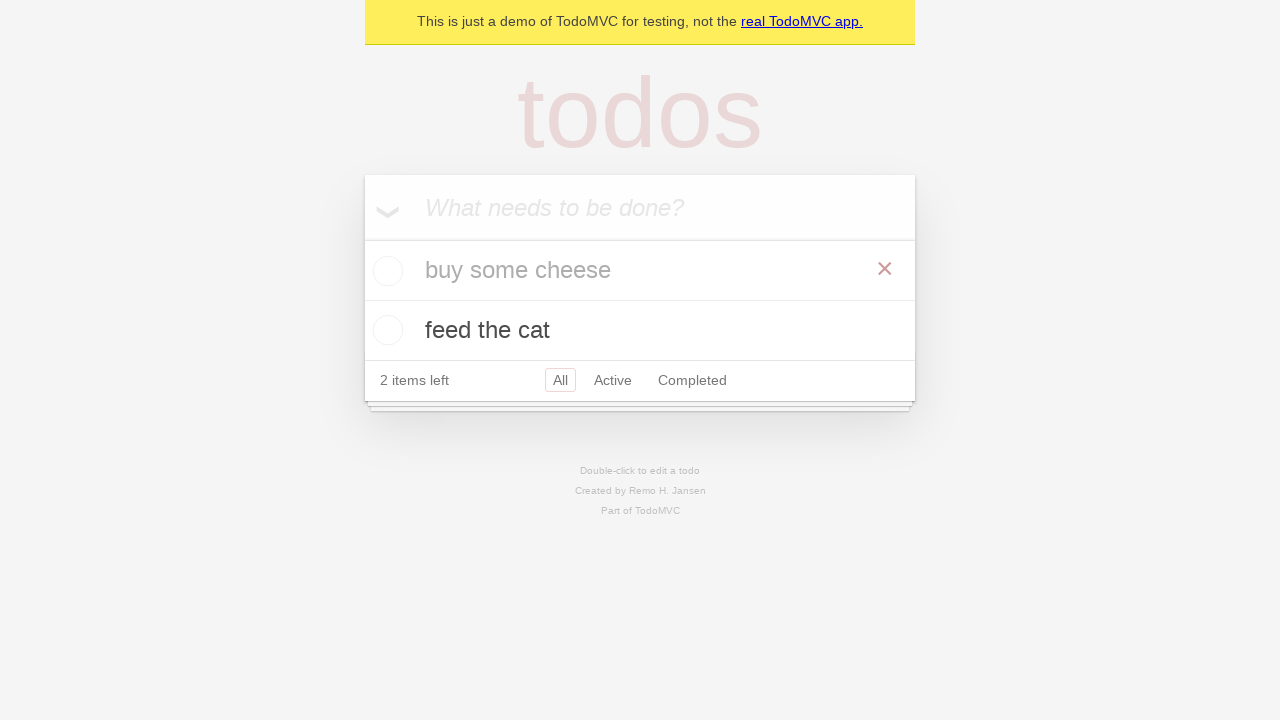

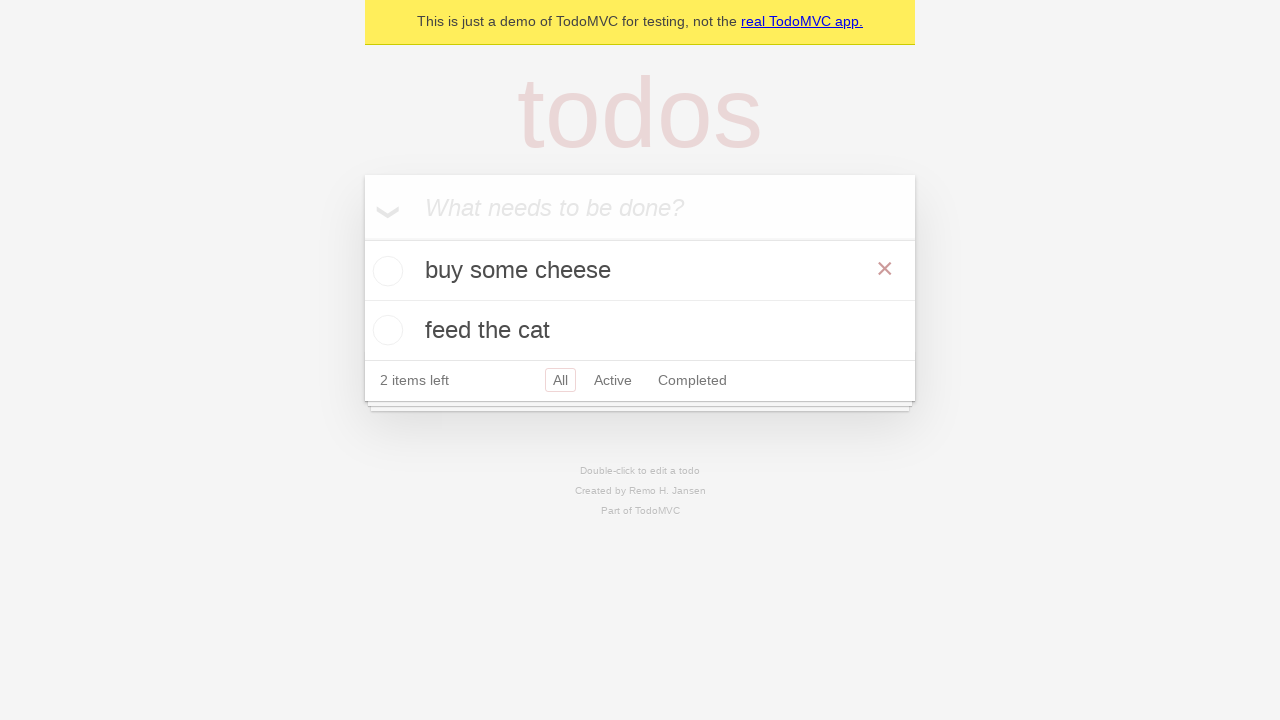